Tests radio button interaction by checking if a male gender radio button is displayed and enabled, then clicking it if enabled

Starting URL: http://syntaxprojects.com/basic-radiobutton-demo.php

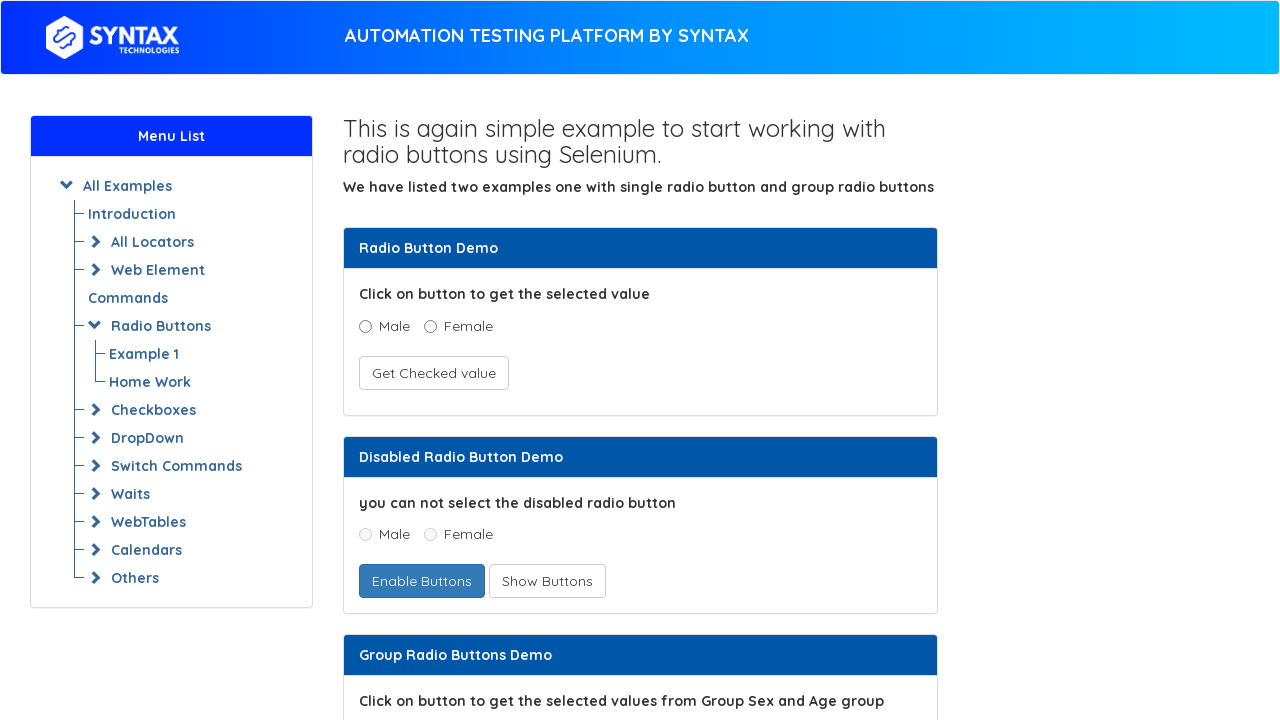

Located the second Male radio button using XPath
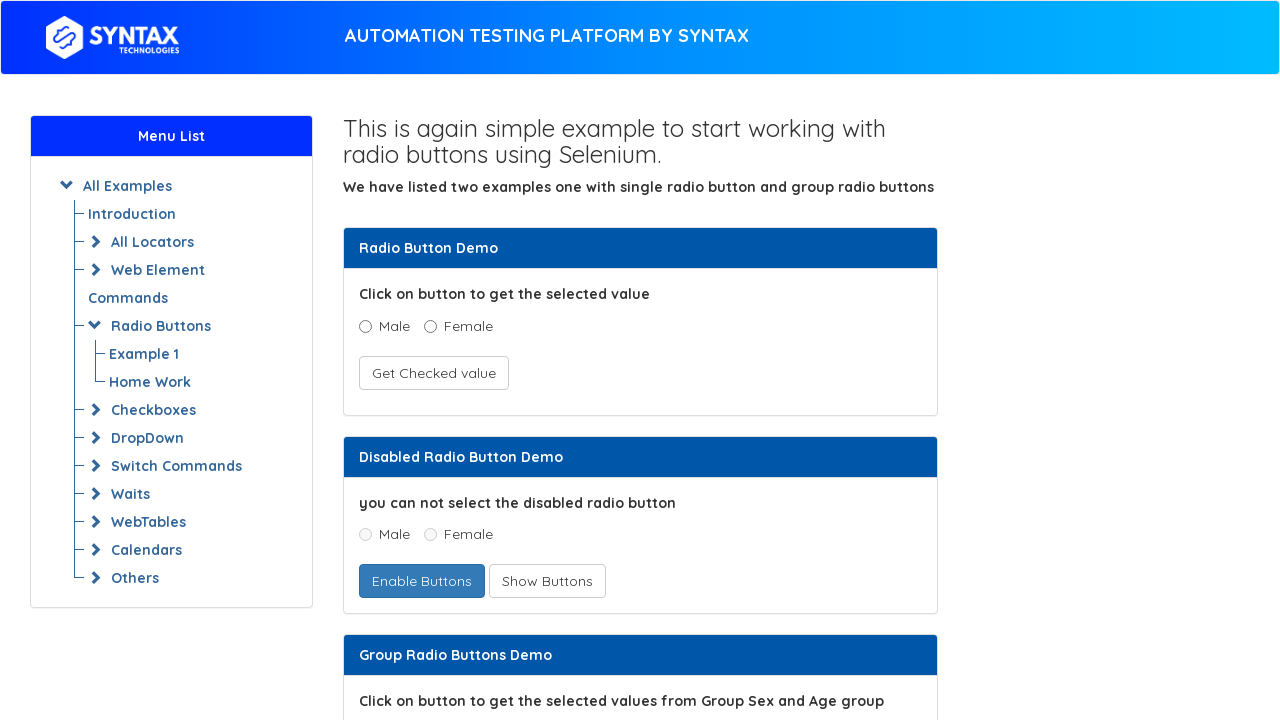

Checked if radio button is visible: True
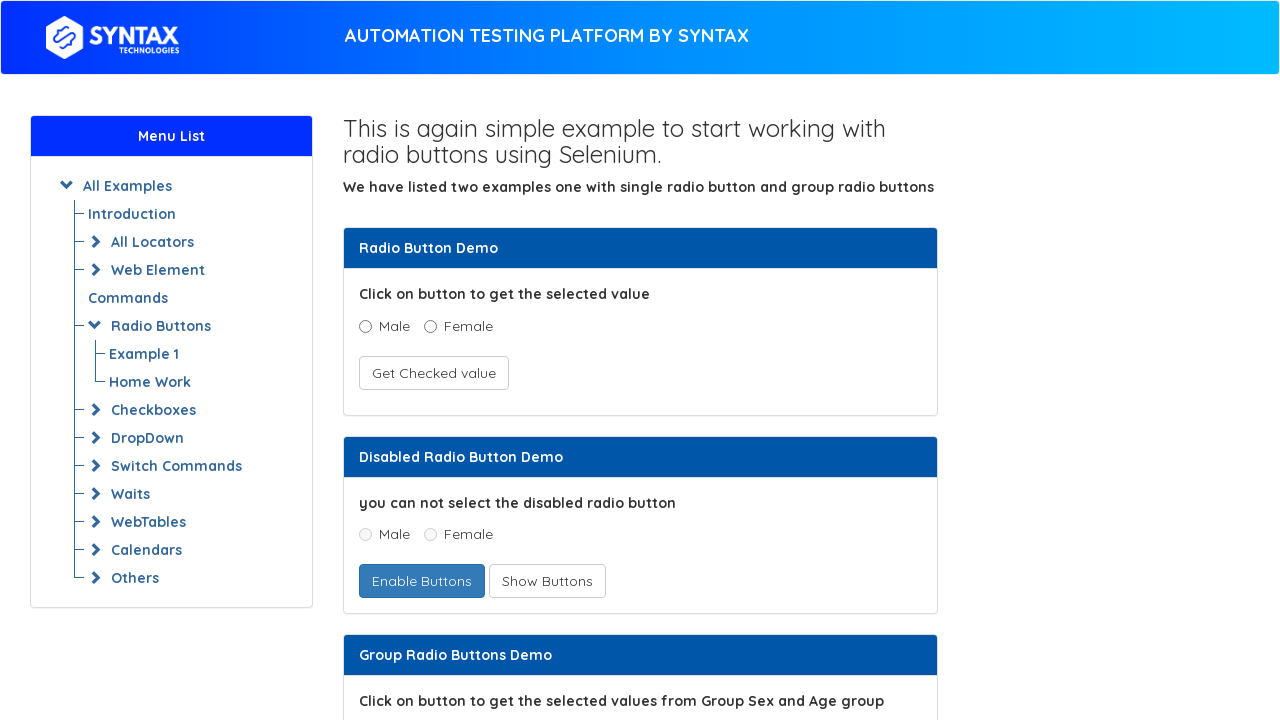

Checked if radio button is enabled: True
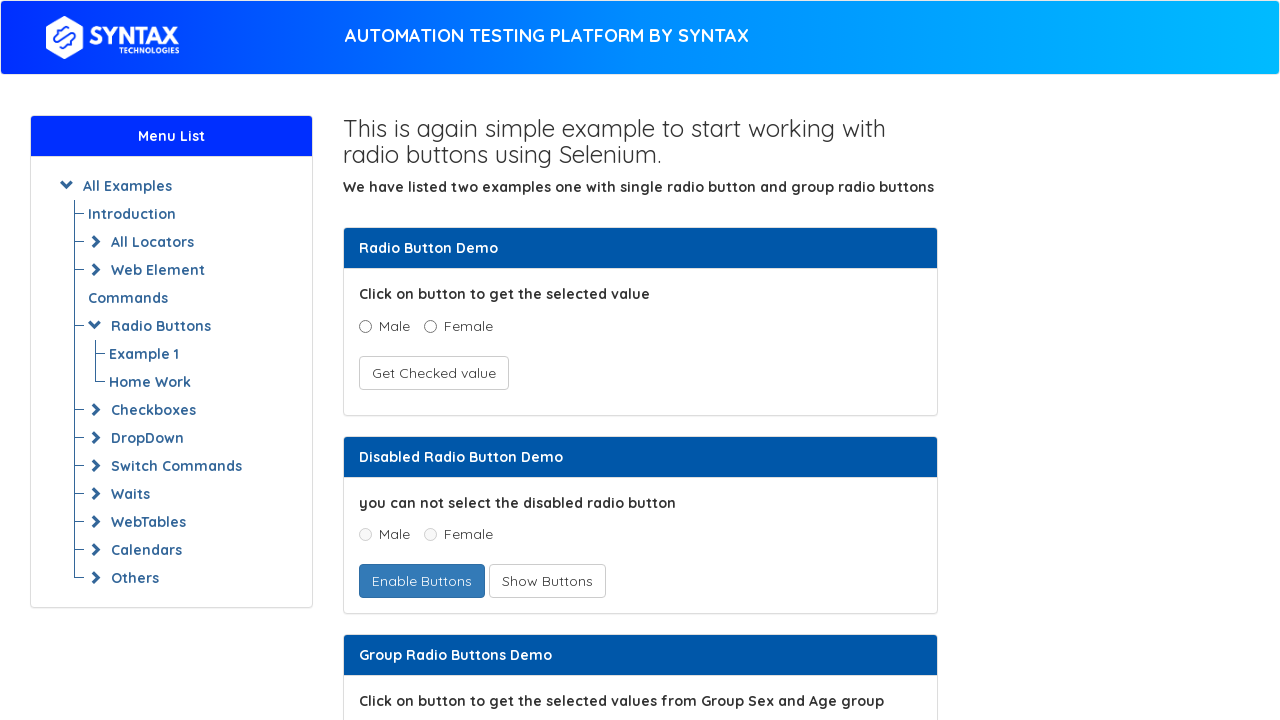

Clicked the Male radio button at (365, 360) on xpath=(//*[@value='Male'])[2]
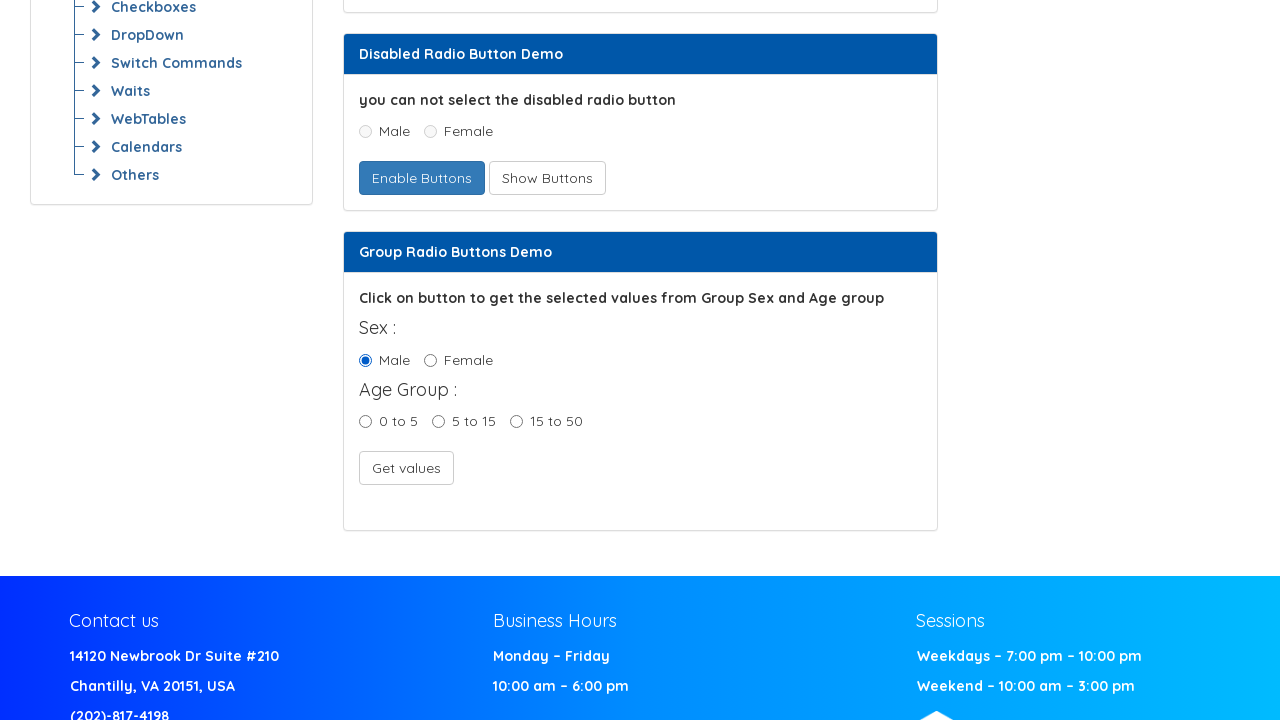

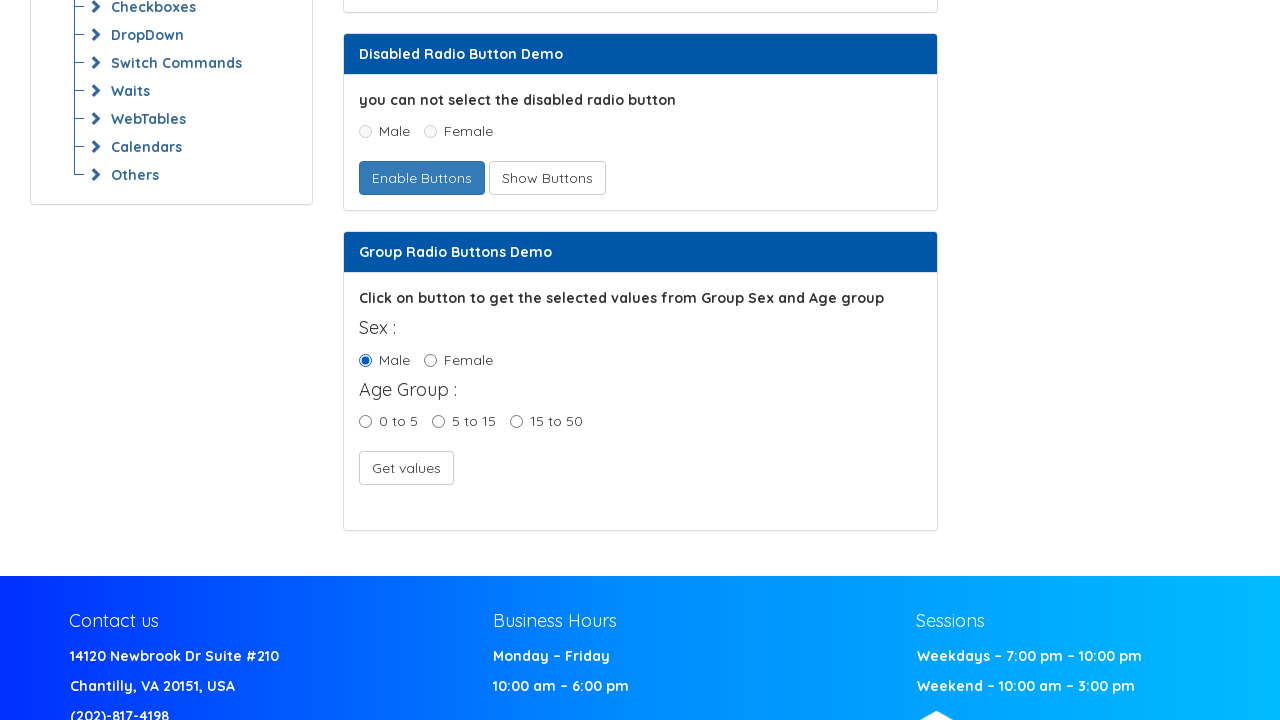